Tests multi-window browser automation by opening a new window, navigating to a second page to extract course name text, then switching back to the parent window and filling a form field with that extracted text.

Starting URL: https://rahulshettyacademy.com/angularpractice/

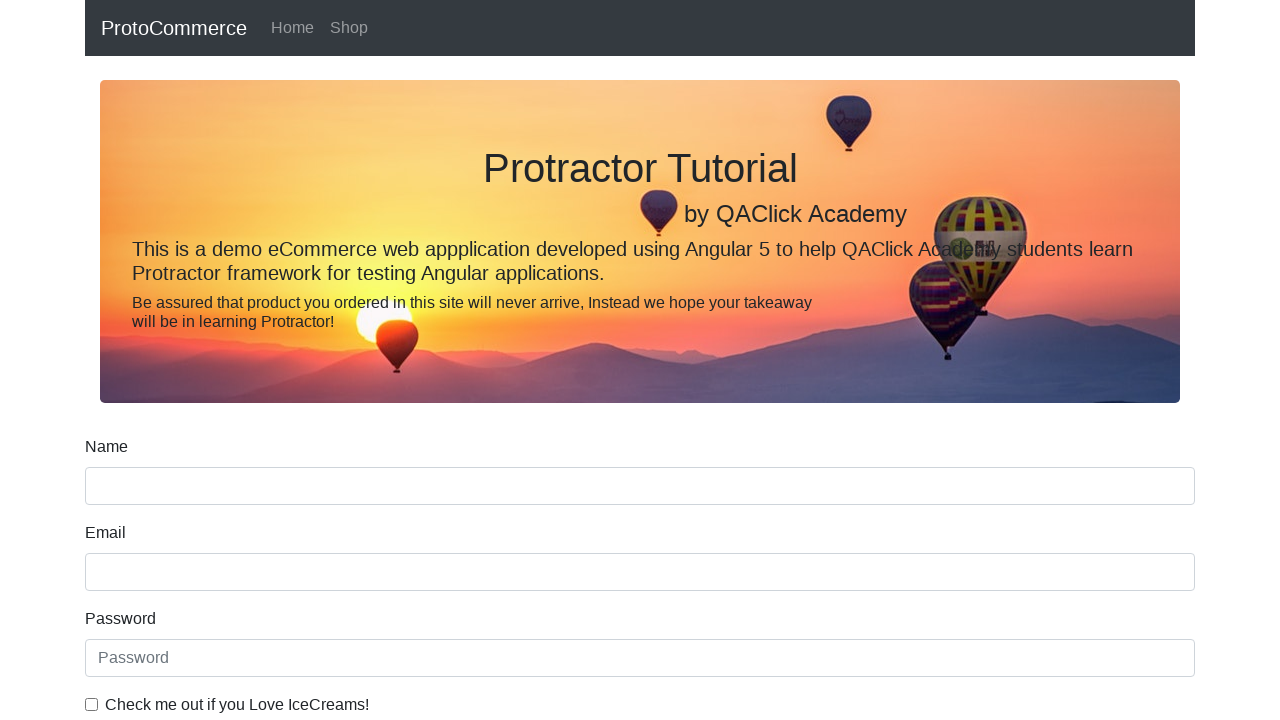

Opened a new browser window/page
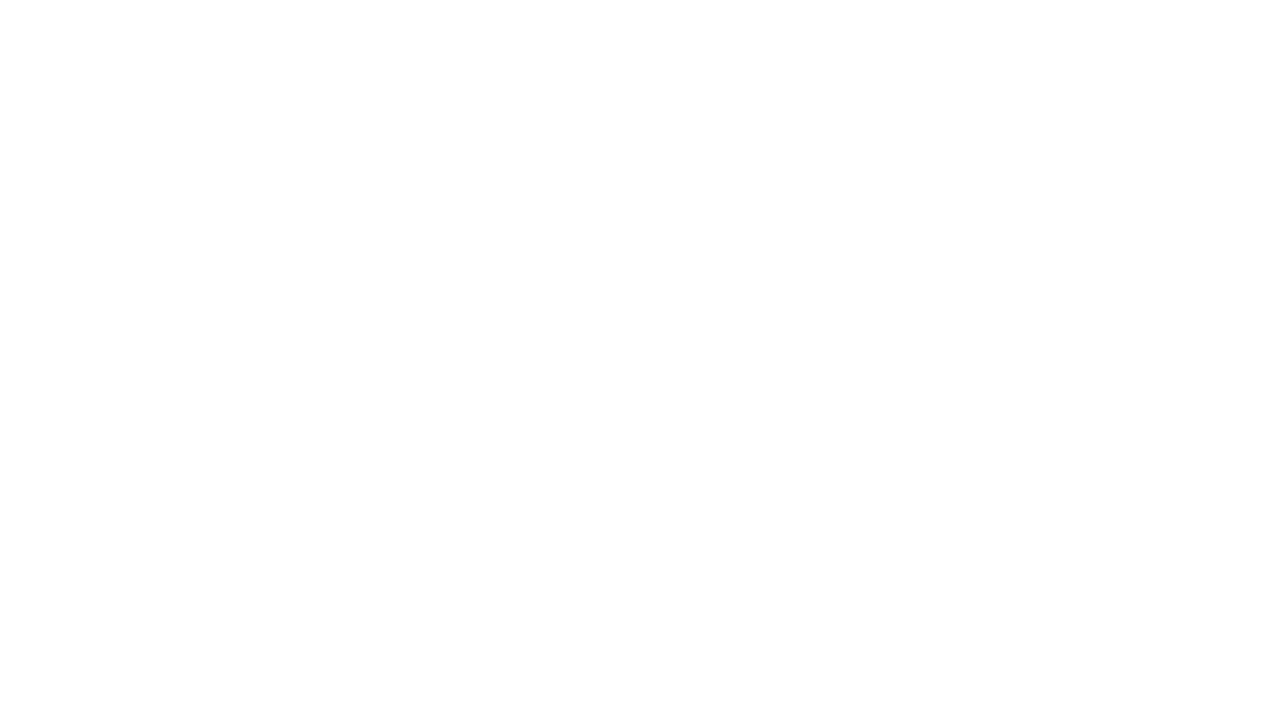

Navigated to https://rahulshettyacademy.com/ in new window
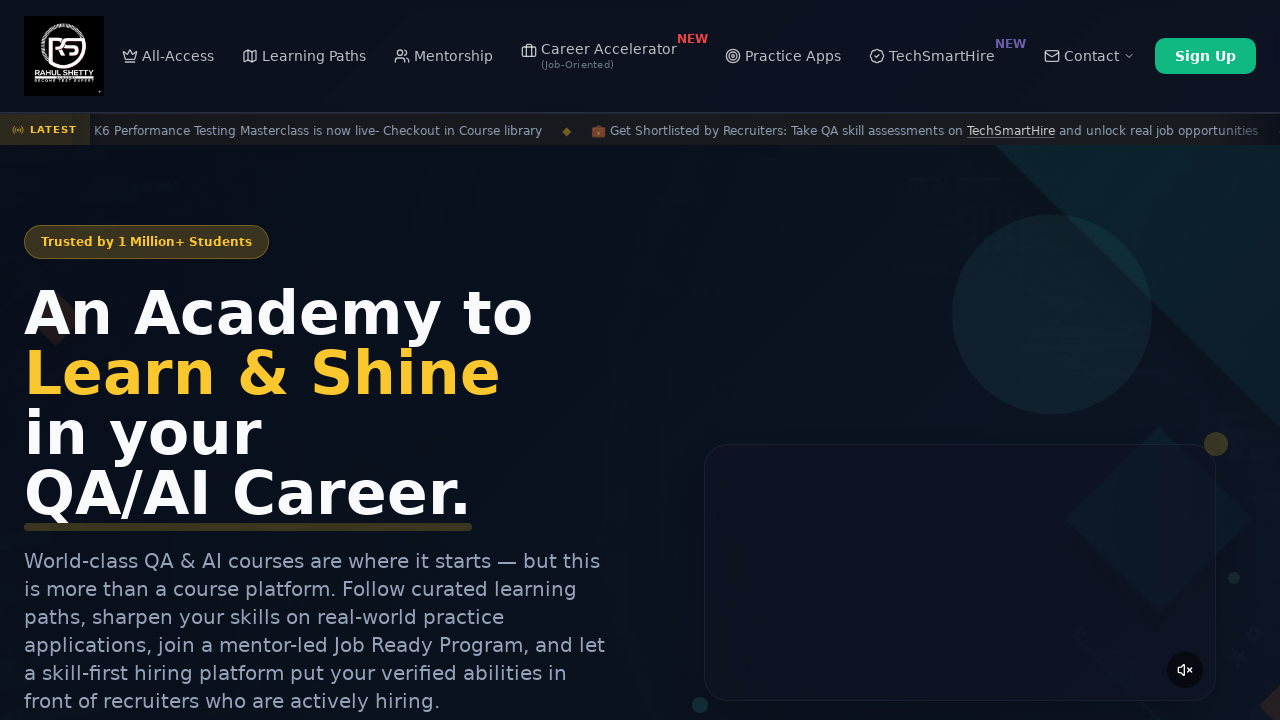

Waited for course links to load on the page
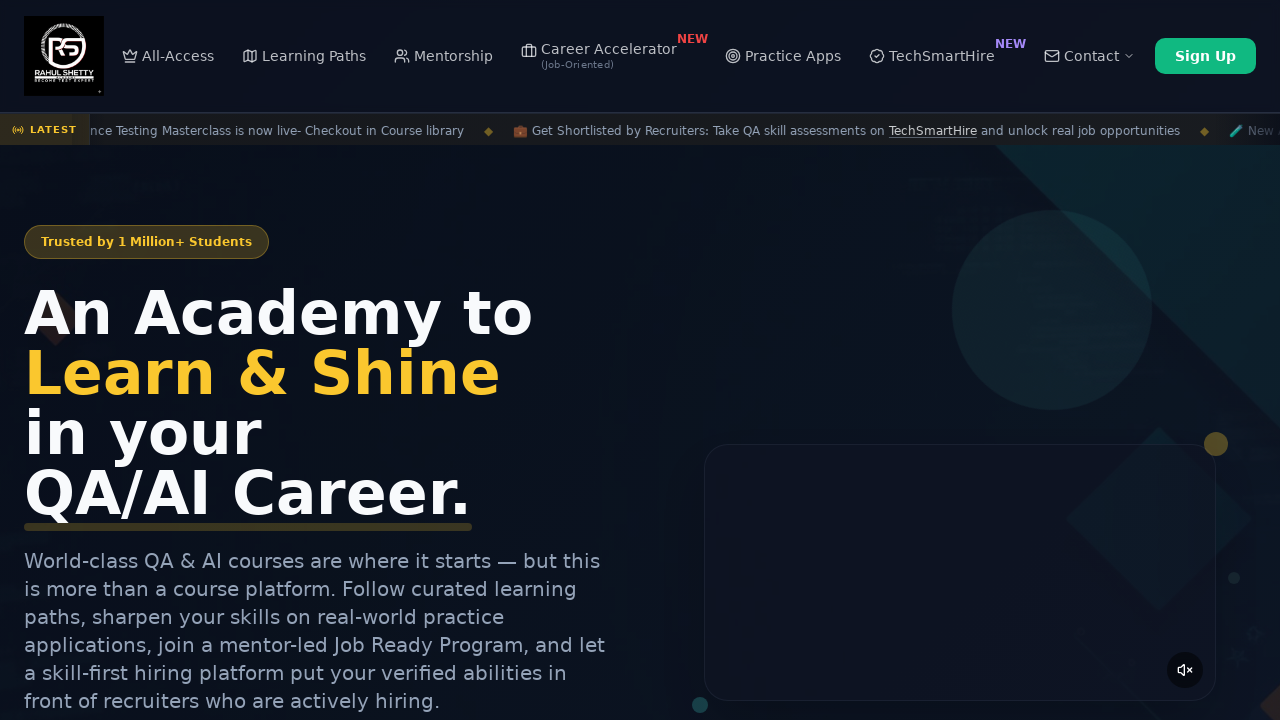

Located all course links on the page
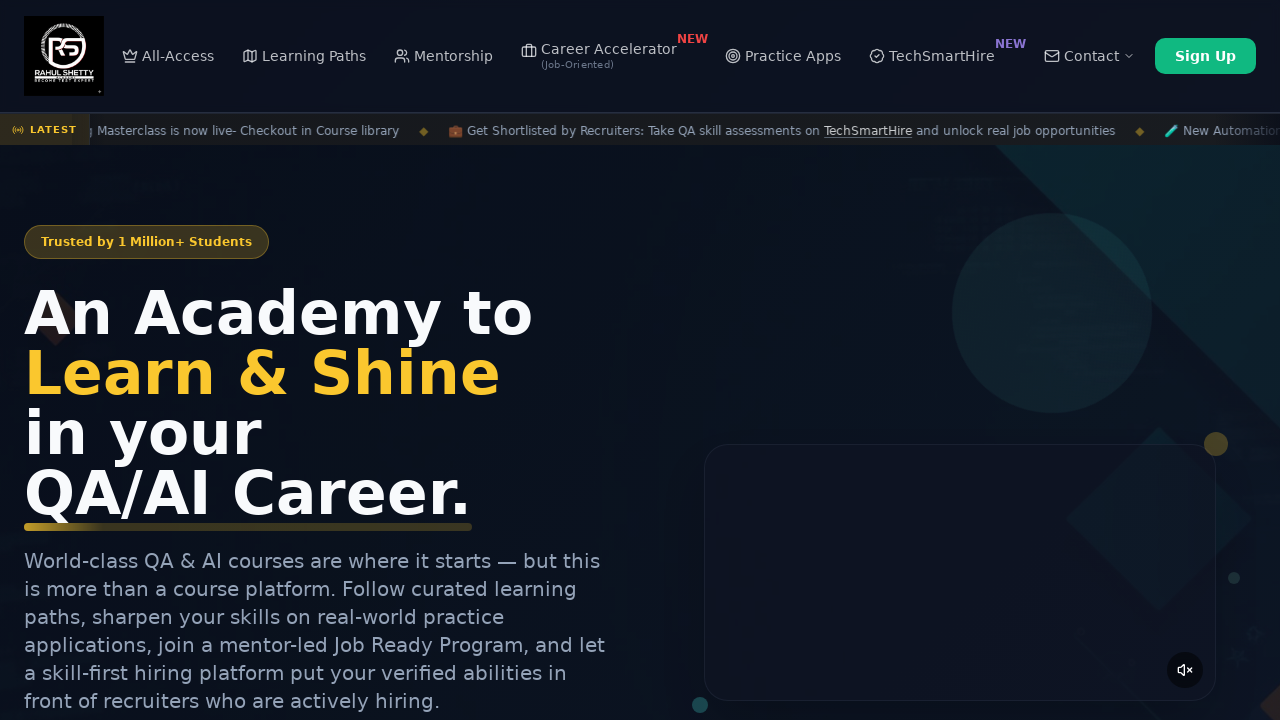

Extracted course name from second course link: 'Playwright Testing'
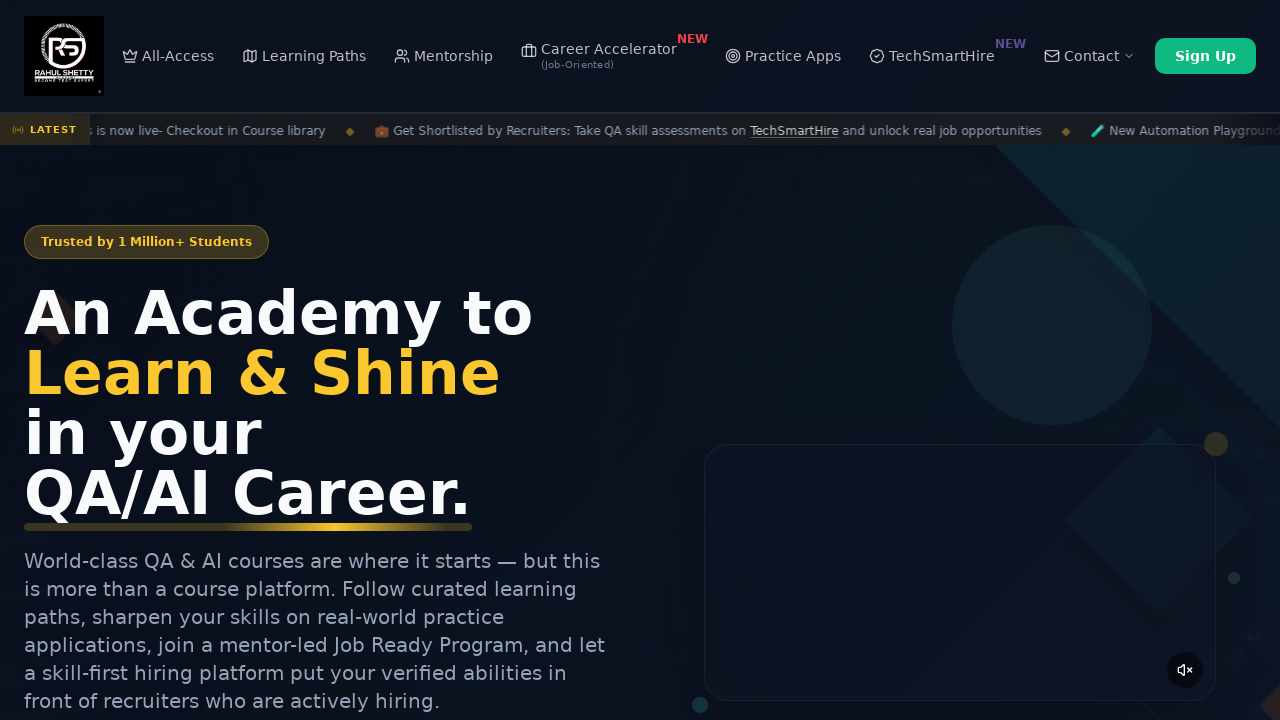

Filled name field in parent window with extracted course name: 'Playwright Testing' on input[name='name']
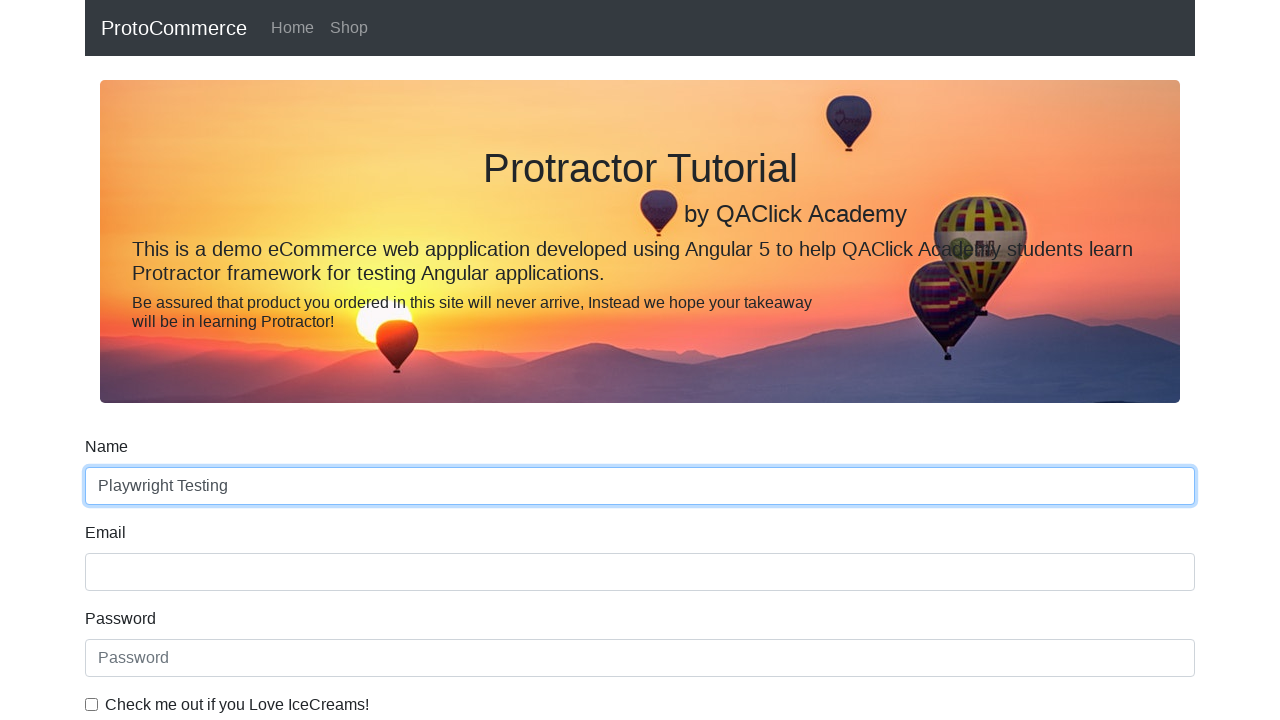

Waited 500ms for form field to be populated
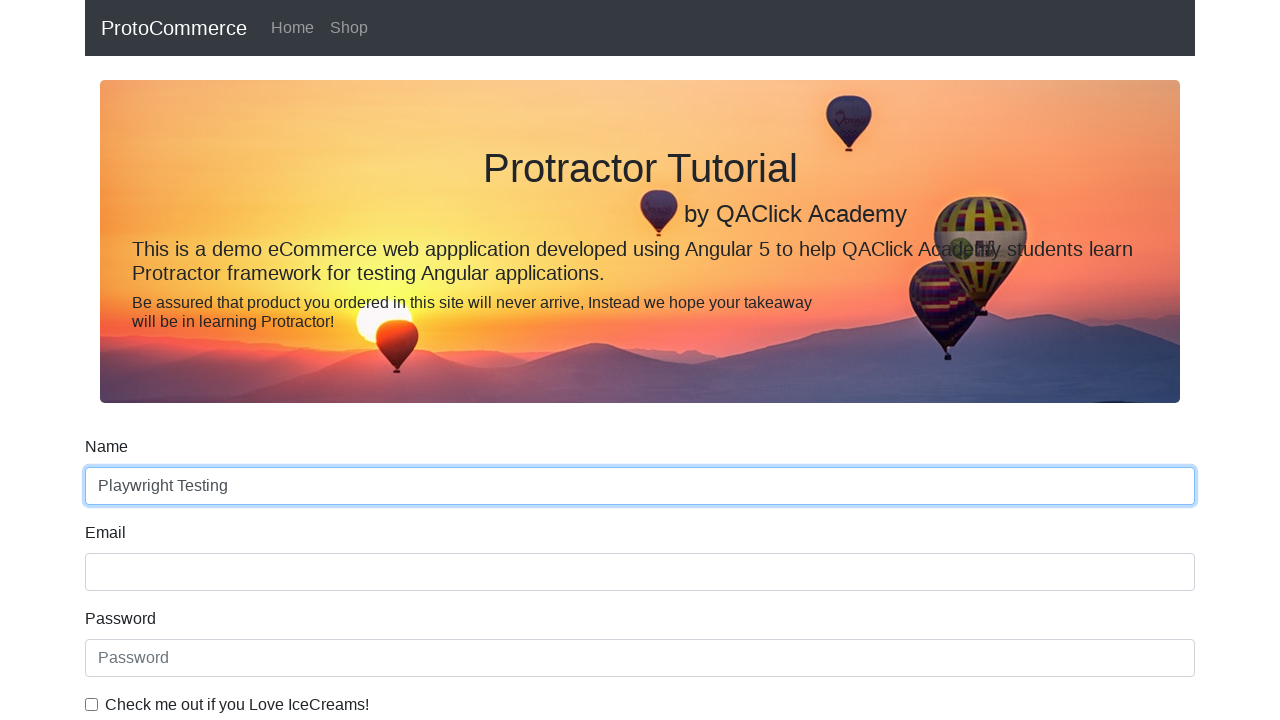

Closed the new browser window/page
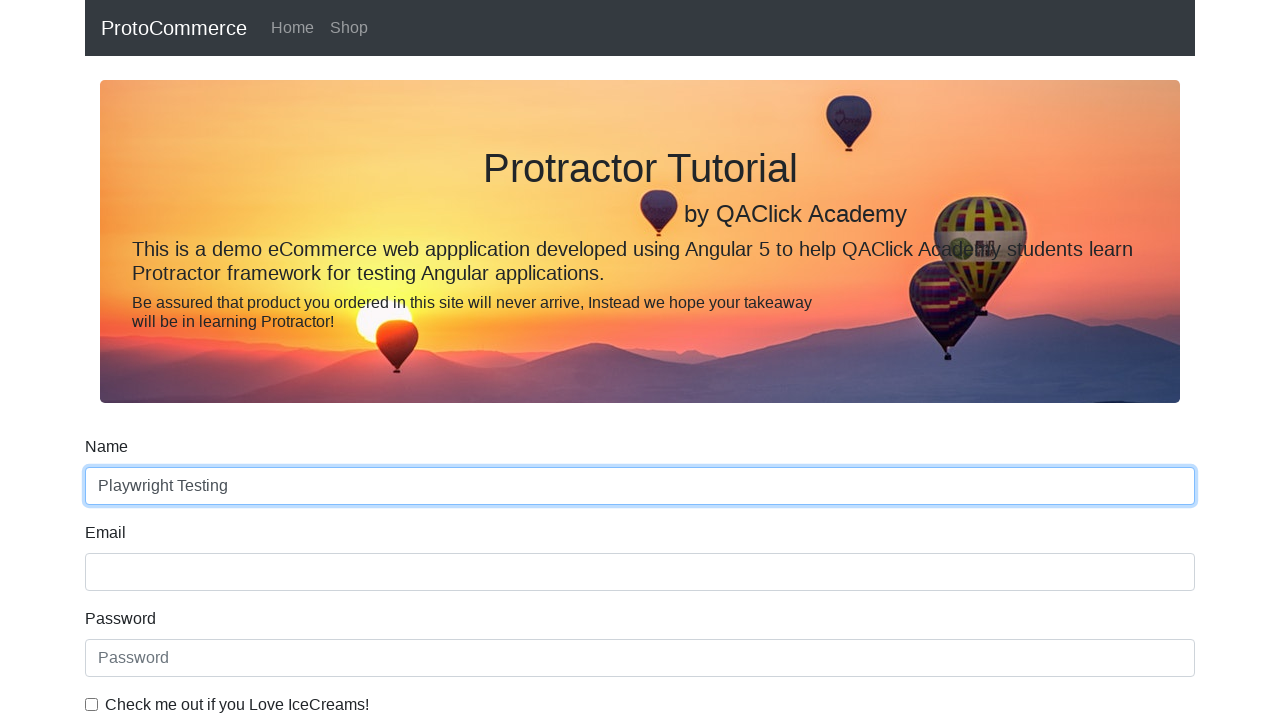

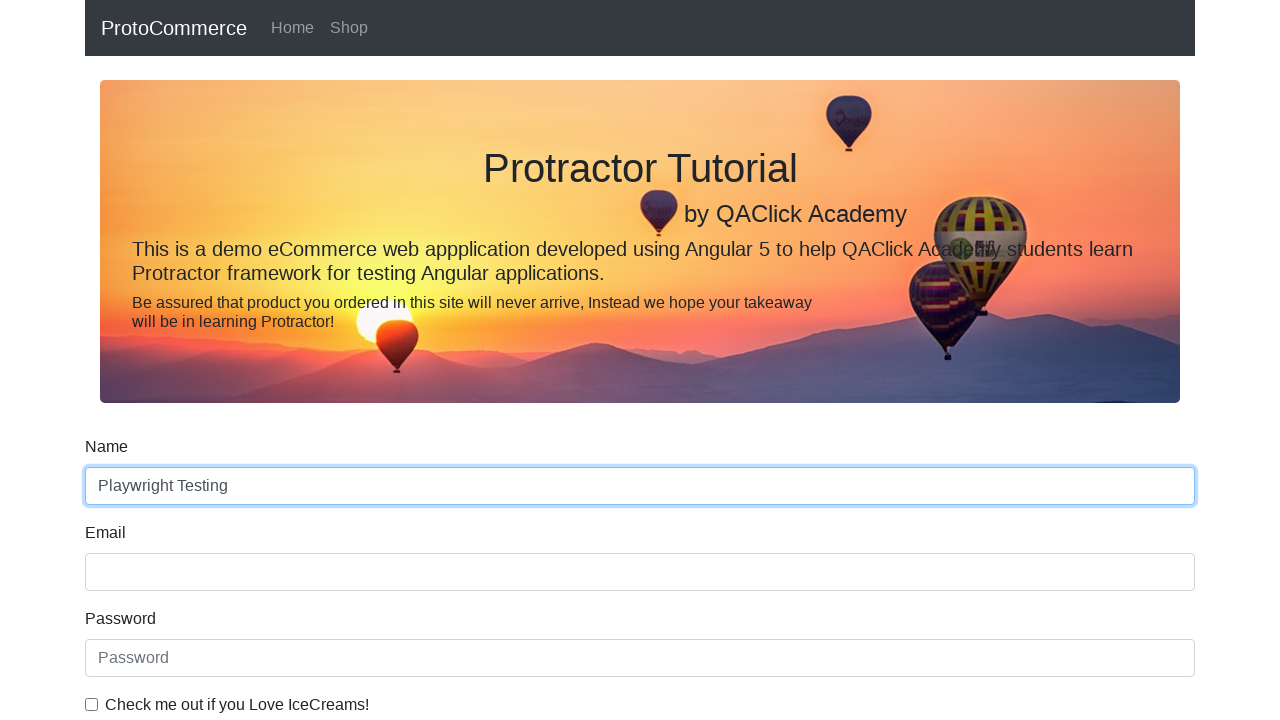